Clicks the primary button on the buttons demo page

Starting URL: https://formy-project.herokuapp.com/buttons#

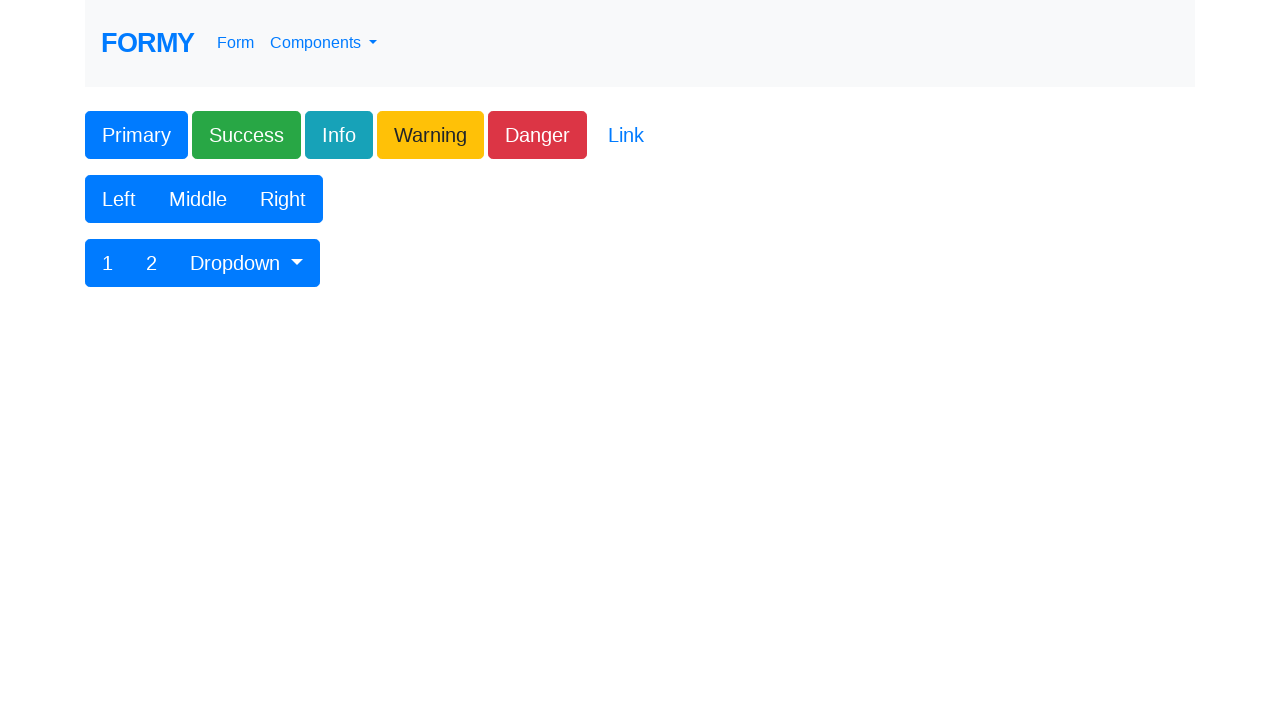

Clicked the primary button on the buttons demo page at (136, 135) on .btn-primary
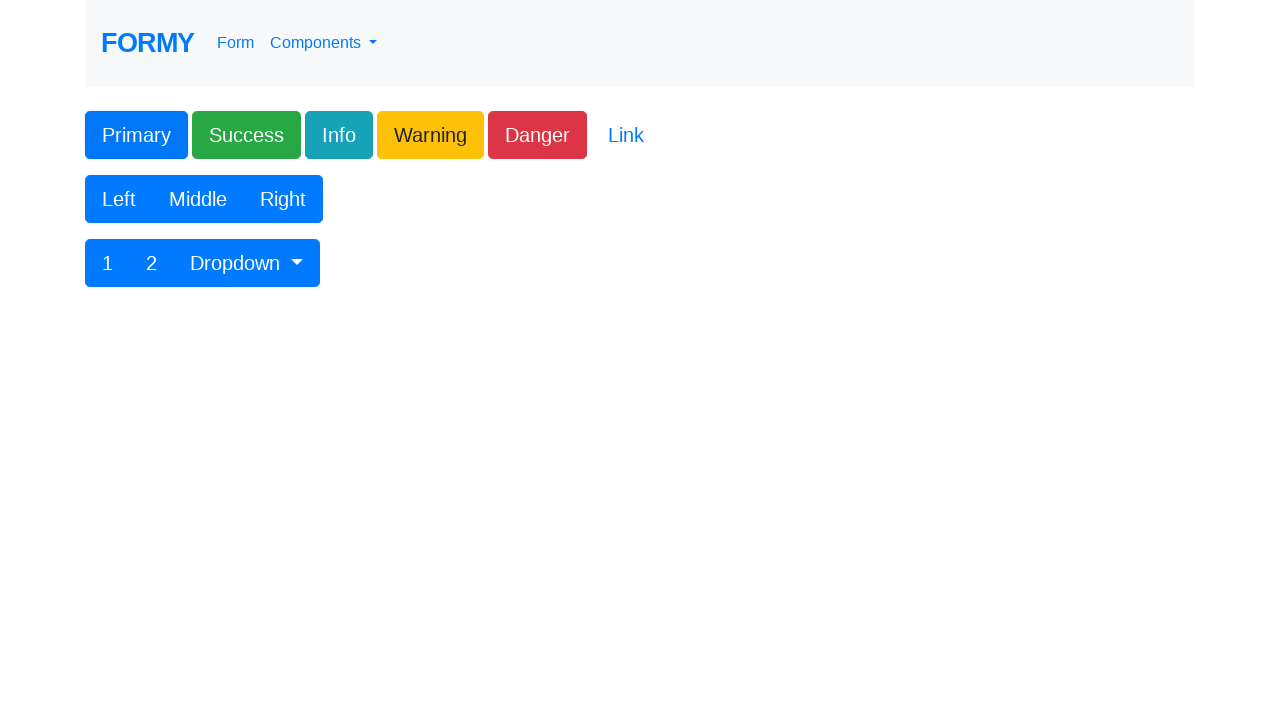

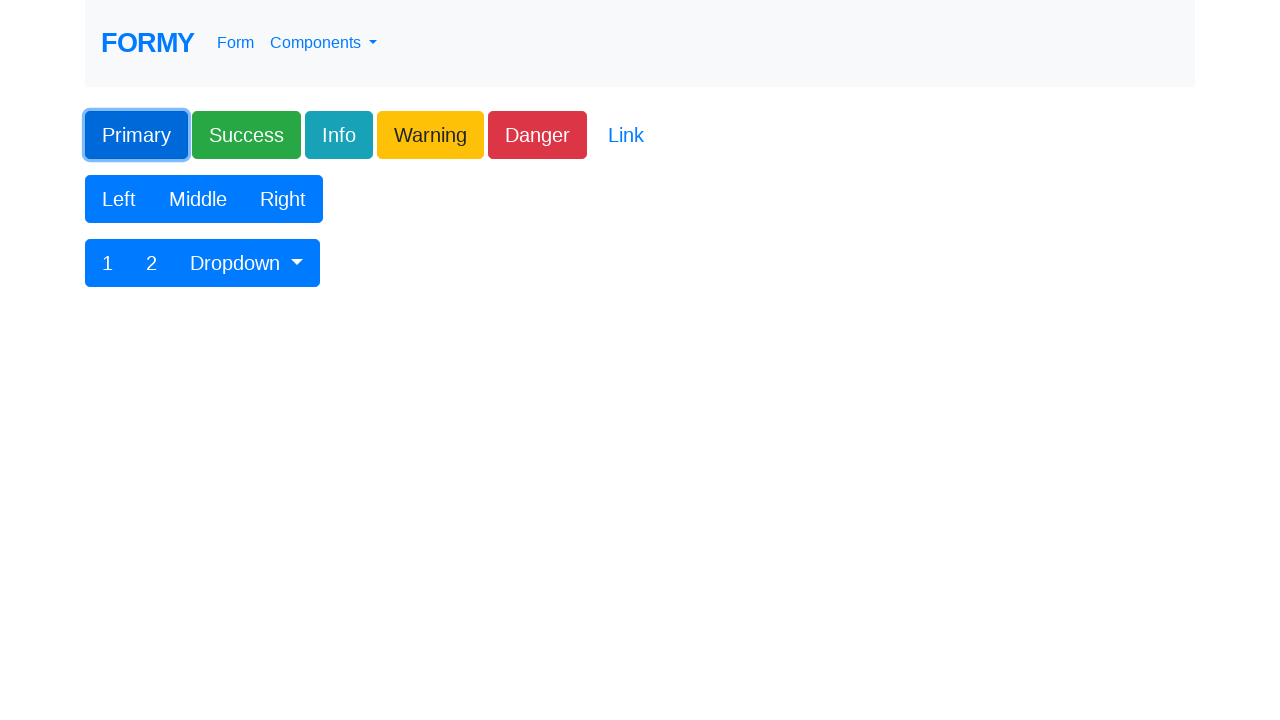